Tests AJAX functionality by clicking a button and waiting for a success message to appear after an asynchronous request completes

Starting URL: http://uitestingplayground.com/ajax

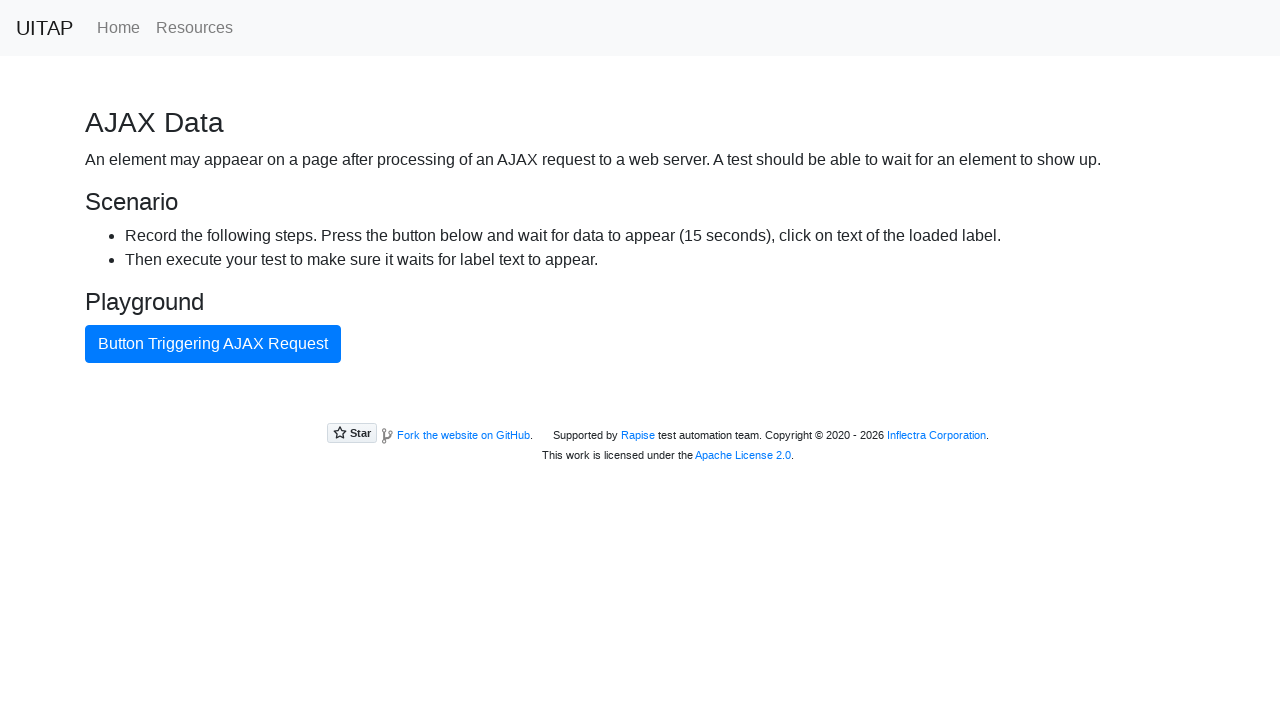

Clicked AJAX trigger button at (213, 344) on button.btn.btn-primary
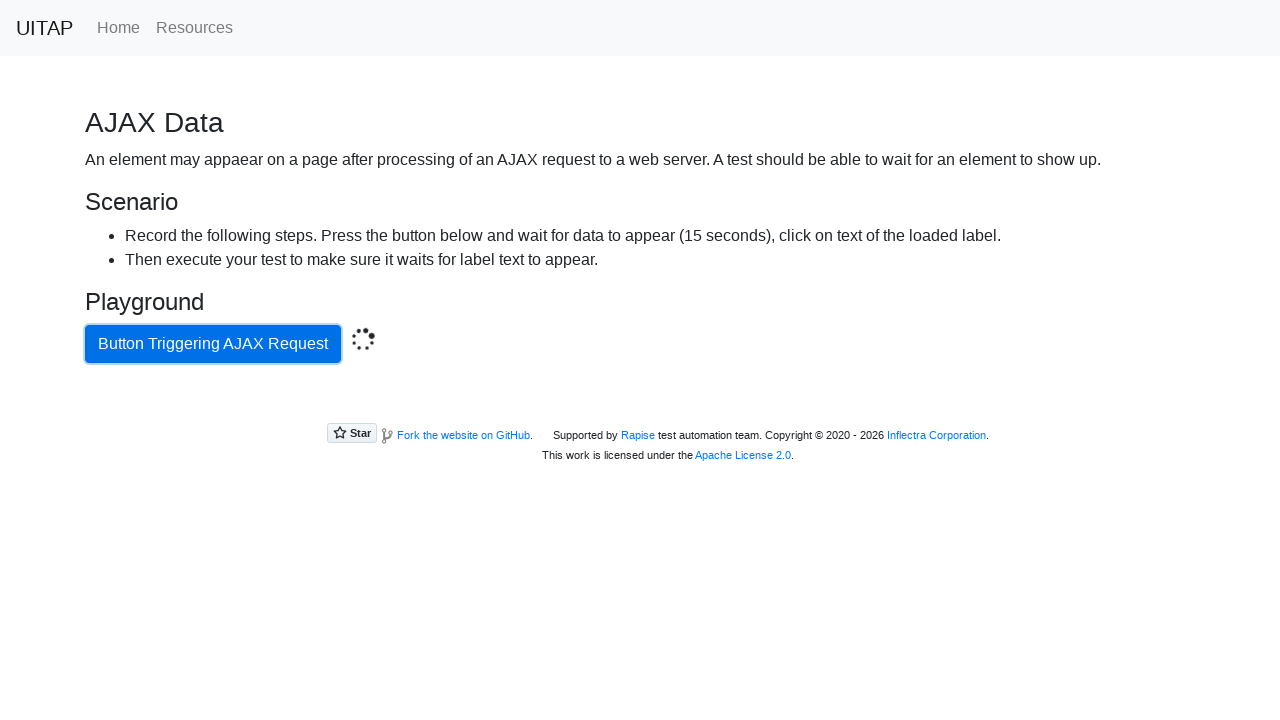

Success message appeared after asynchronous request completed
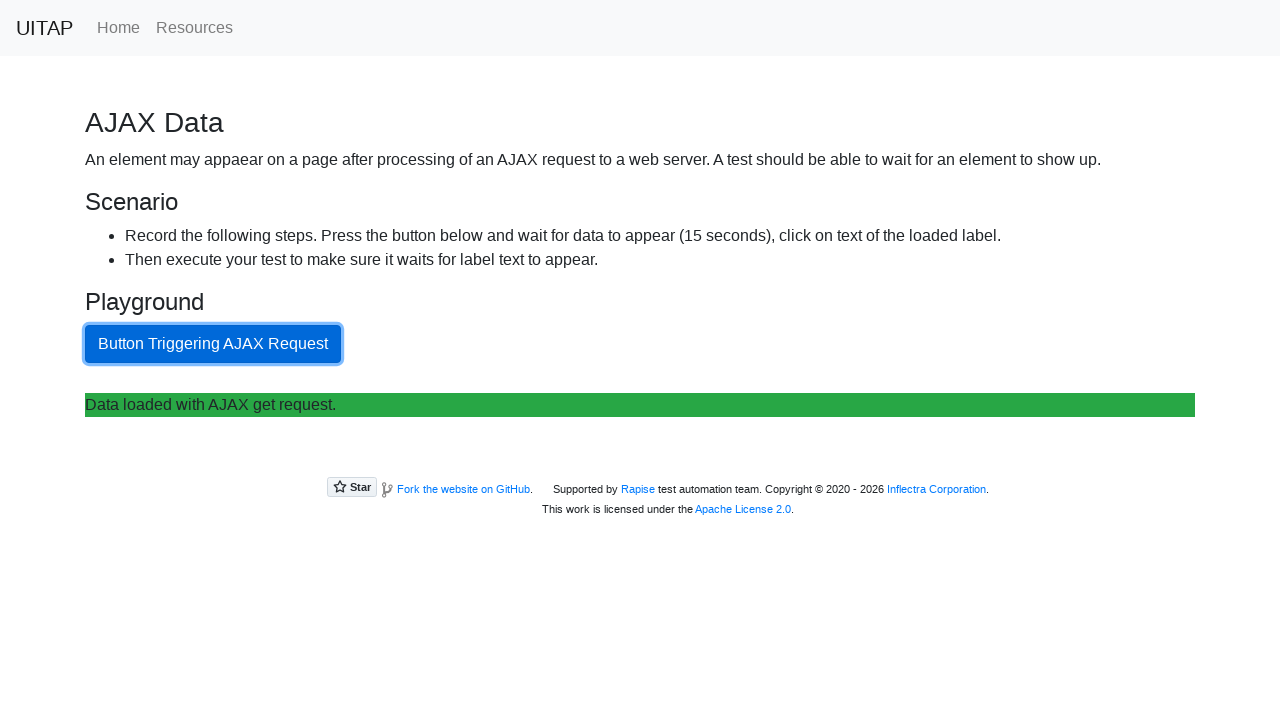

Verified success message is visible
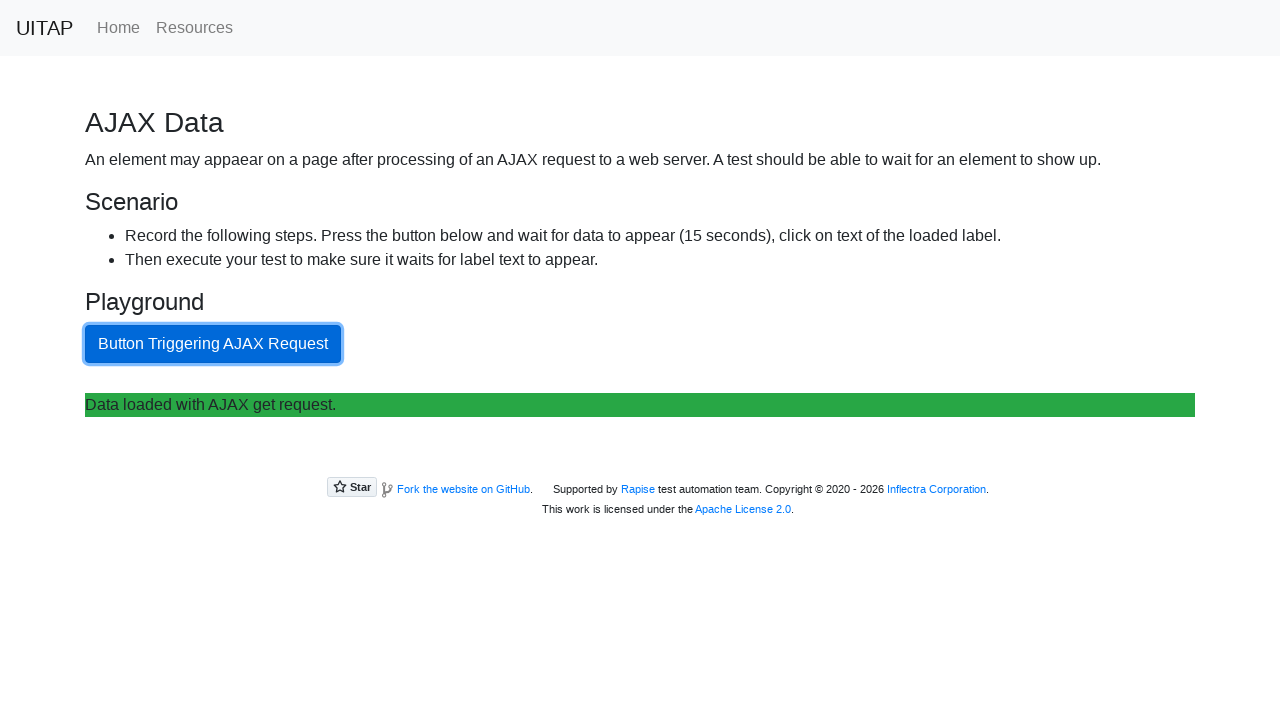

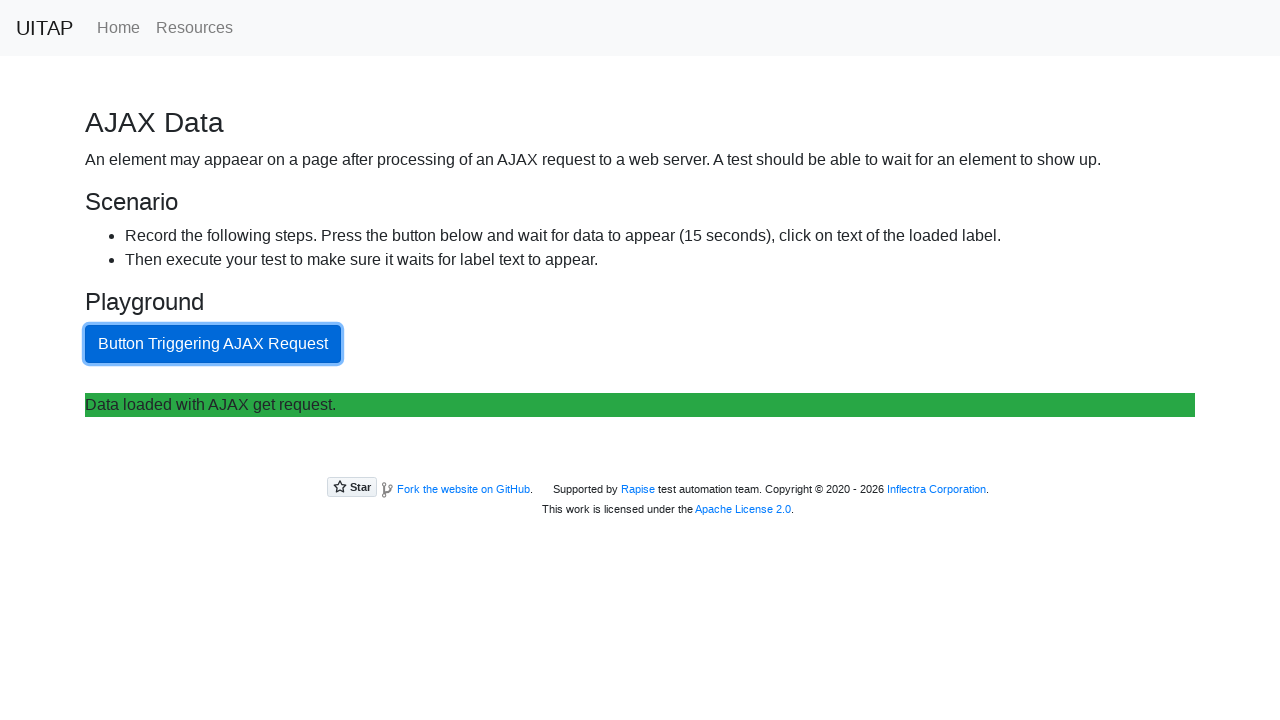